Retrieves an attribute value from an element, calculates a mathematical result, fills a form with the answer, selects checkboxes and radio buttons, then submits the form

Starting URL: http://suninjuly.github.io/get_attribute.html

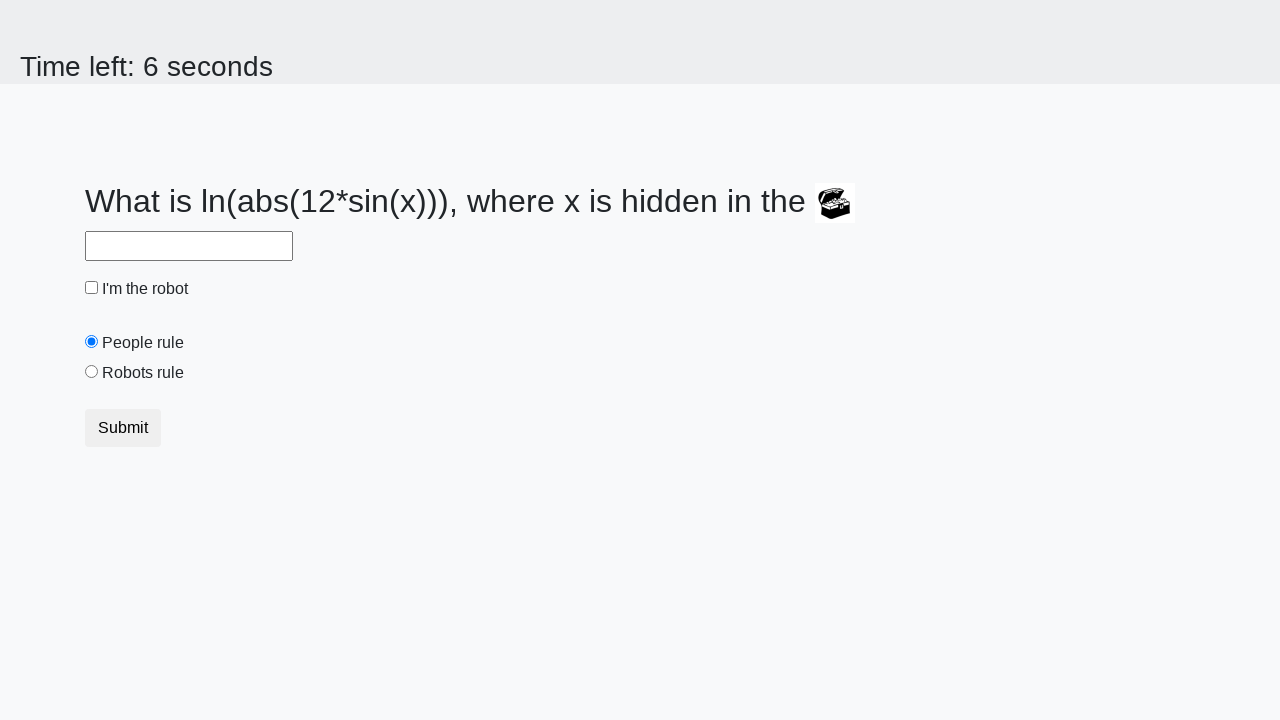

Retrieved valuex attribute from treasure element
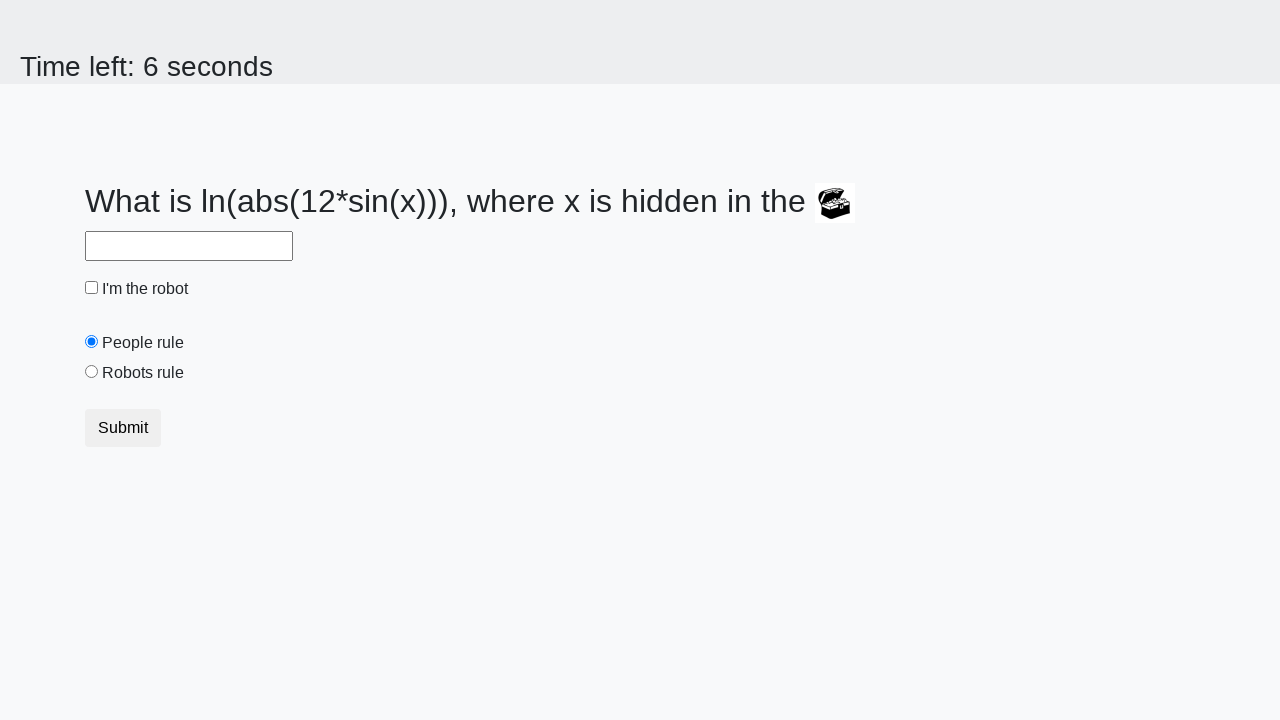

Calculated mathematical result from attribute value
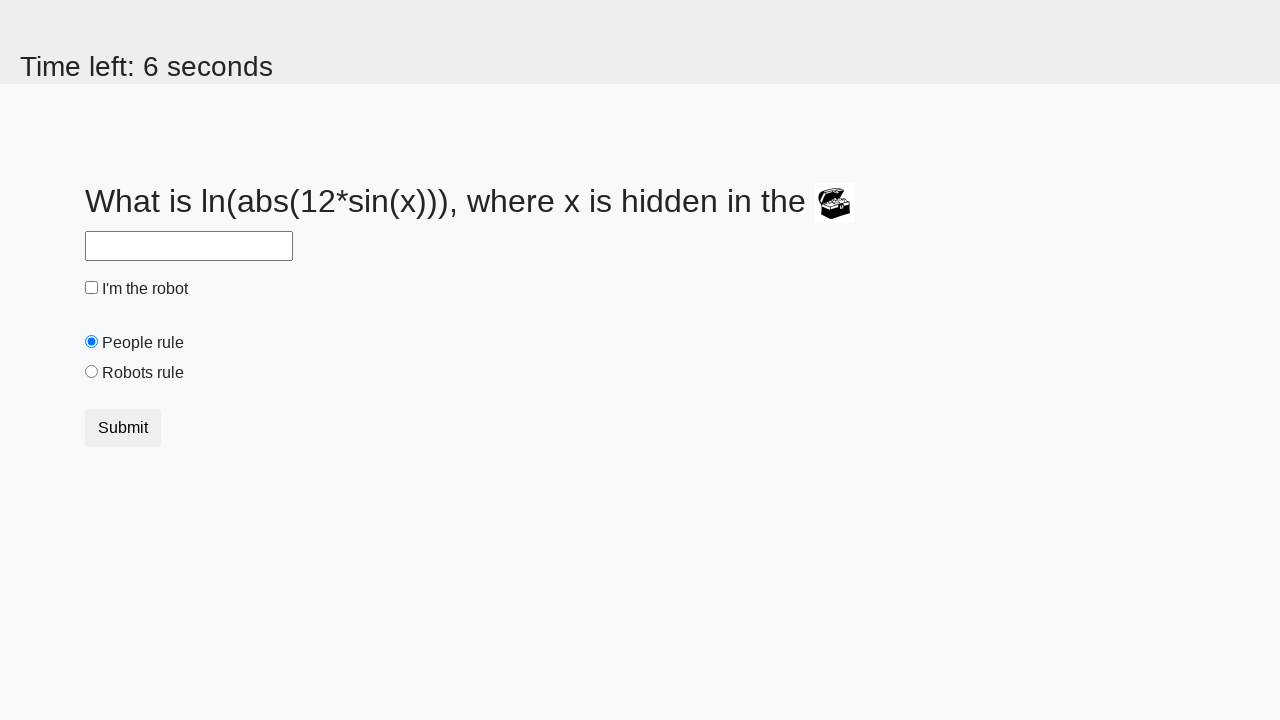

Filled answer field with calculated result on #answer
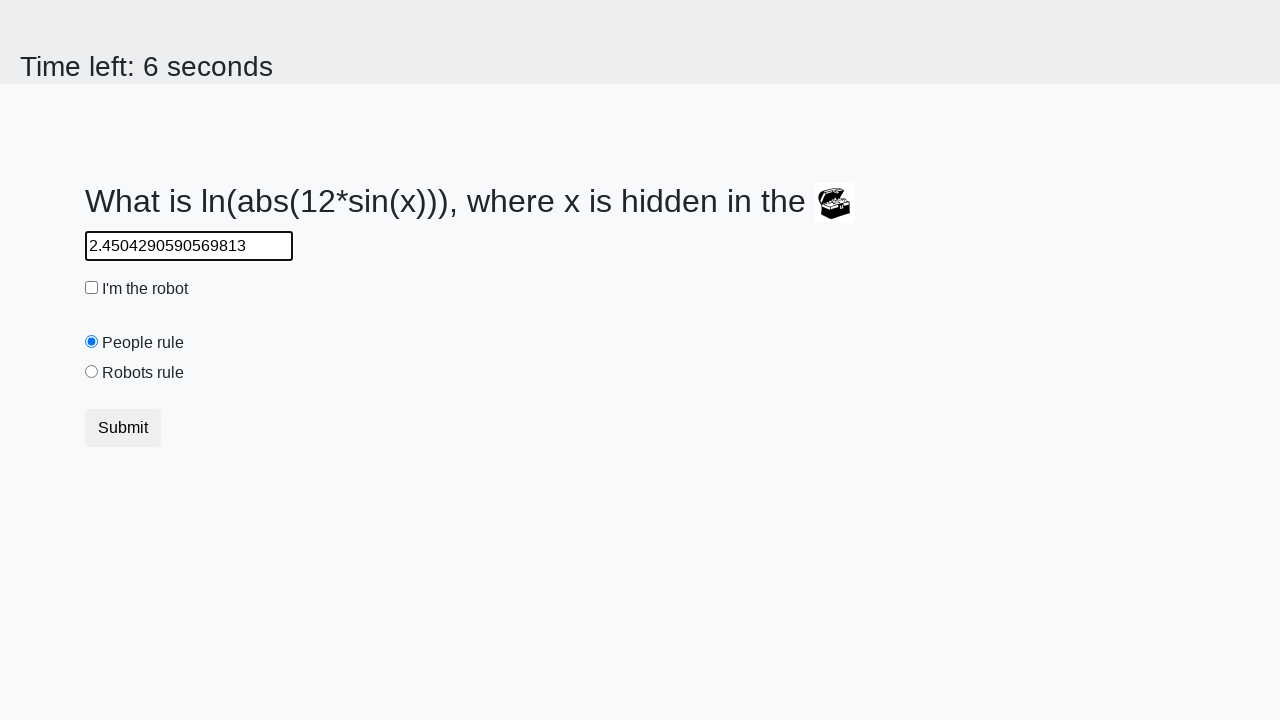

Clicked checkbox at (92, 288) on .check-input
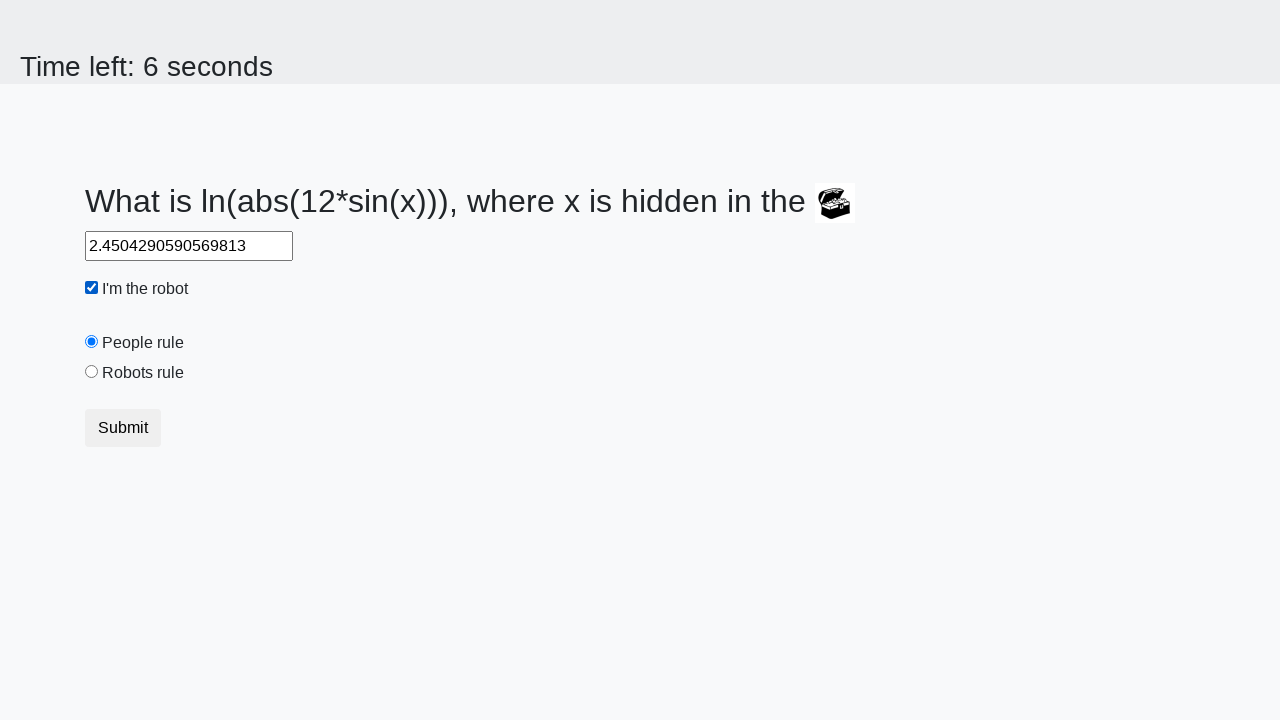

Selected robots radio button at (92, 372) on [value='robots']
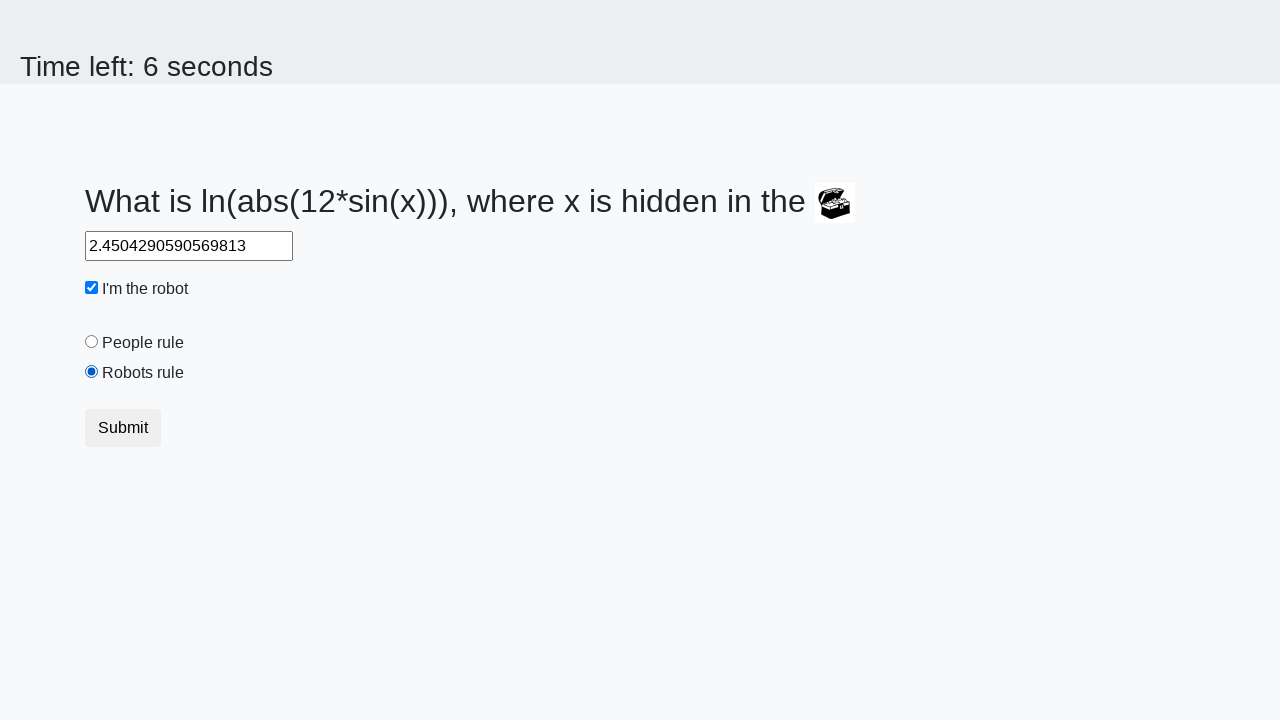

Clicked submit button to submit form at (123, 428) on [type='submit']
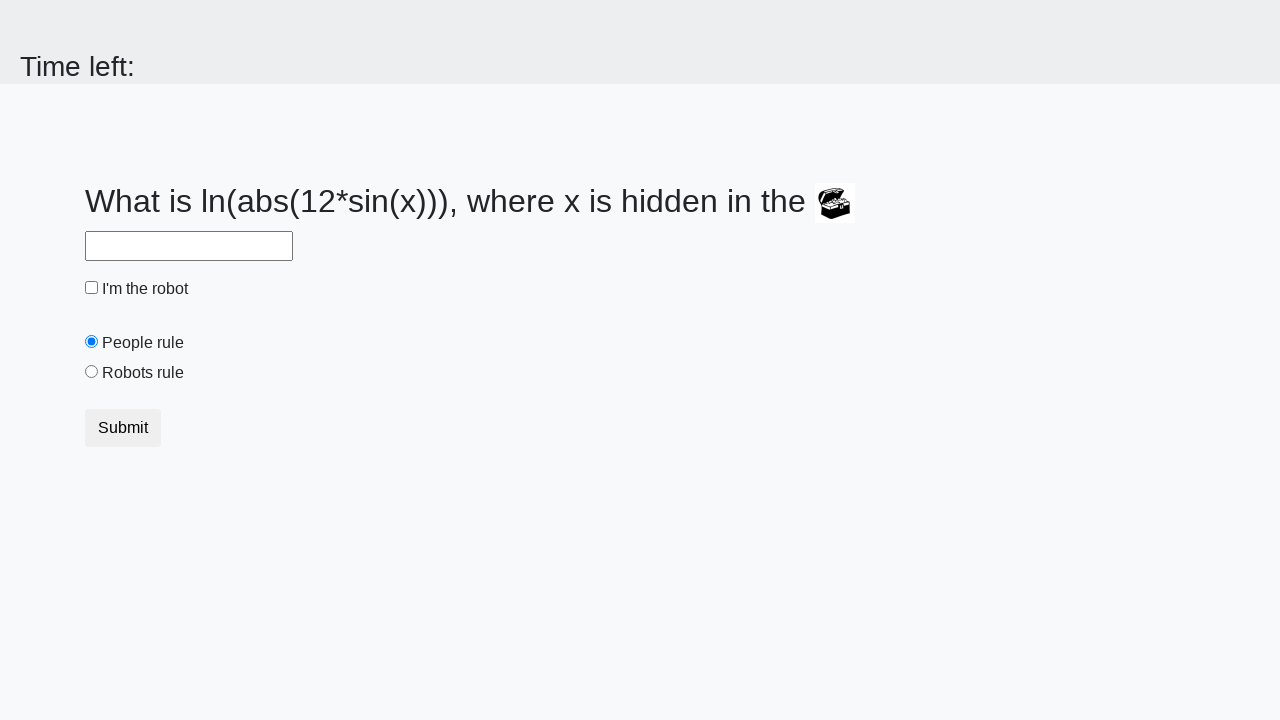

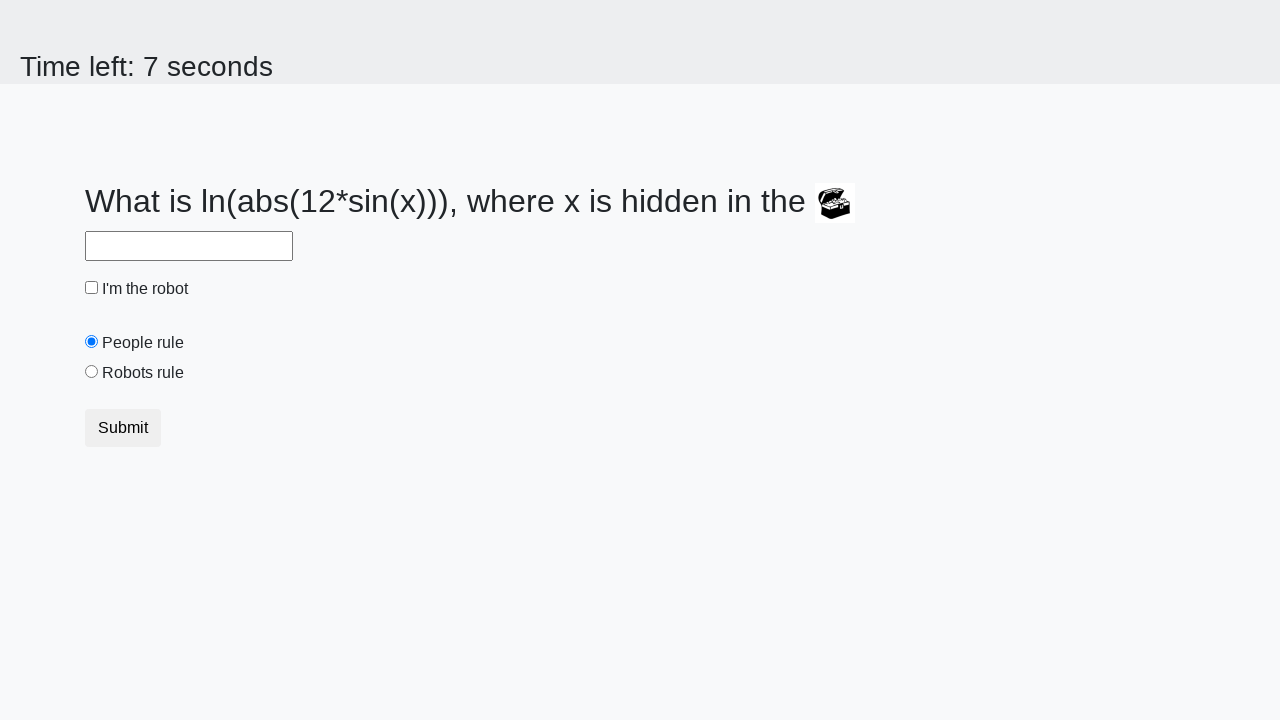